Tests dropdown selection functionality by selecting an option by value ('2') and then by index (3) from a select menu on demoqa.com

Starting URL: https://demoqa.com/select-menu

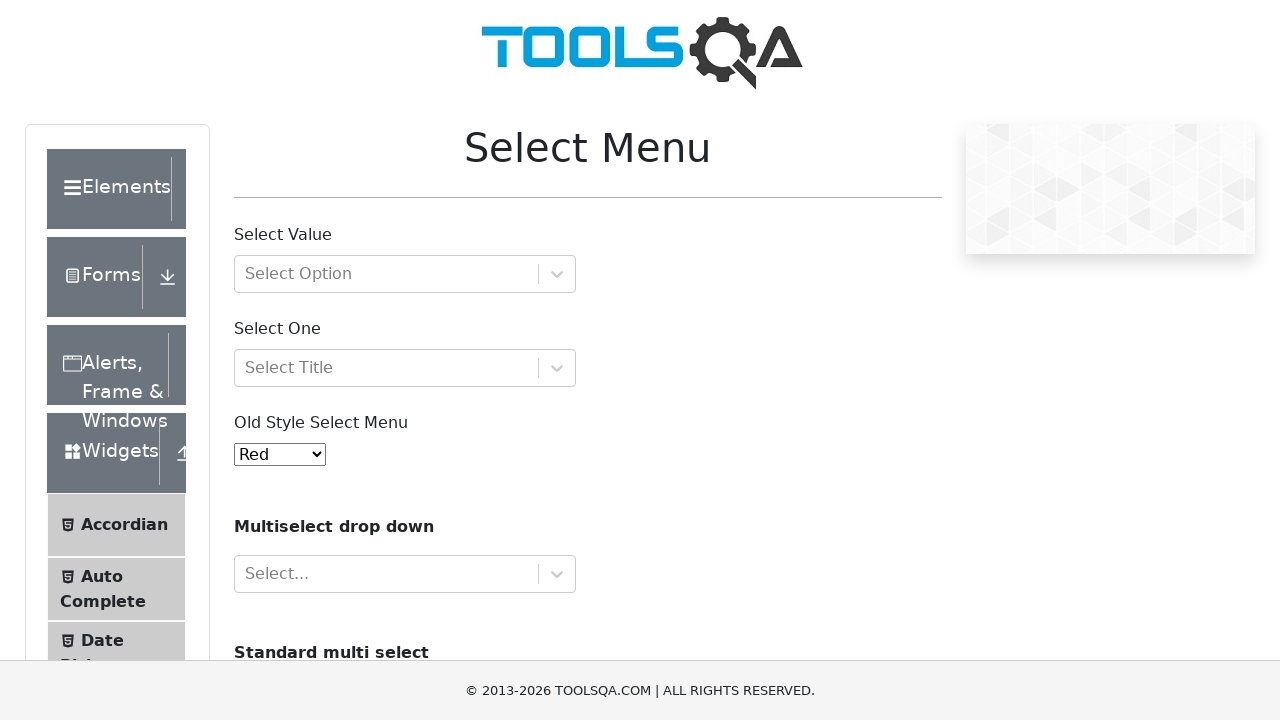

Located the dropdown element with id 'oldSelectMenu'
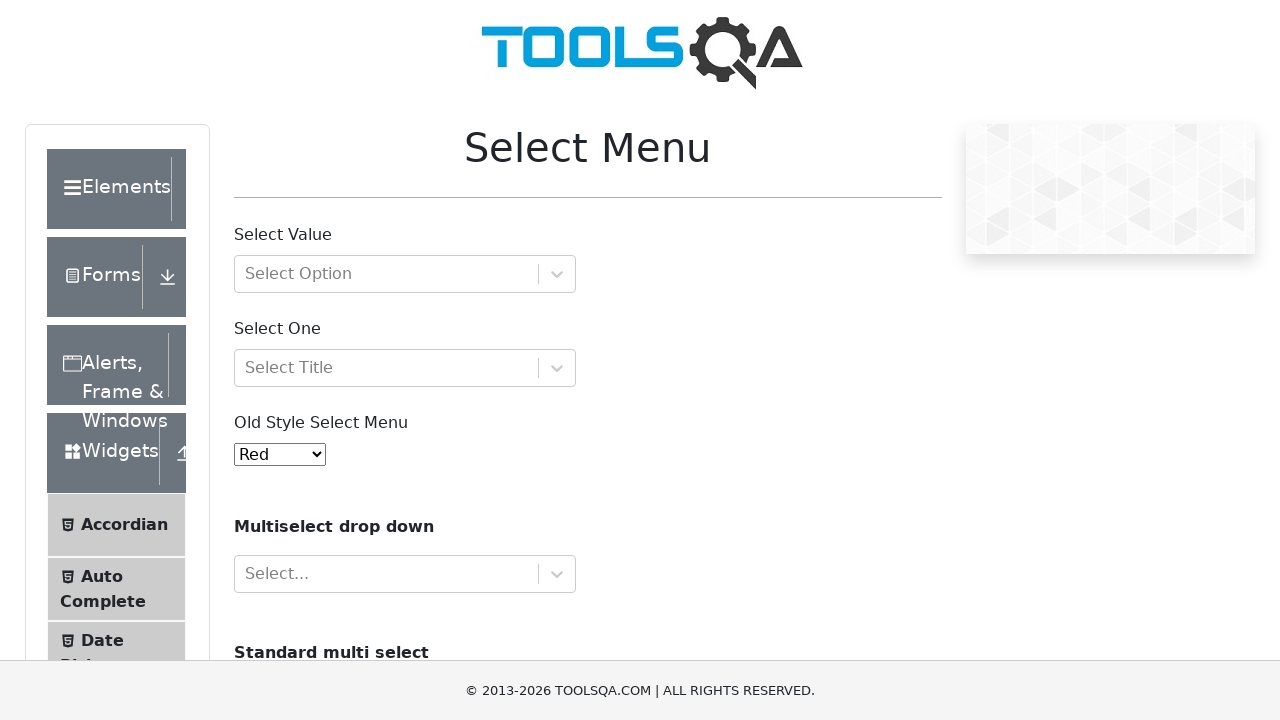

Selected dropdown option by value '2' on #oldSelectMenu
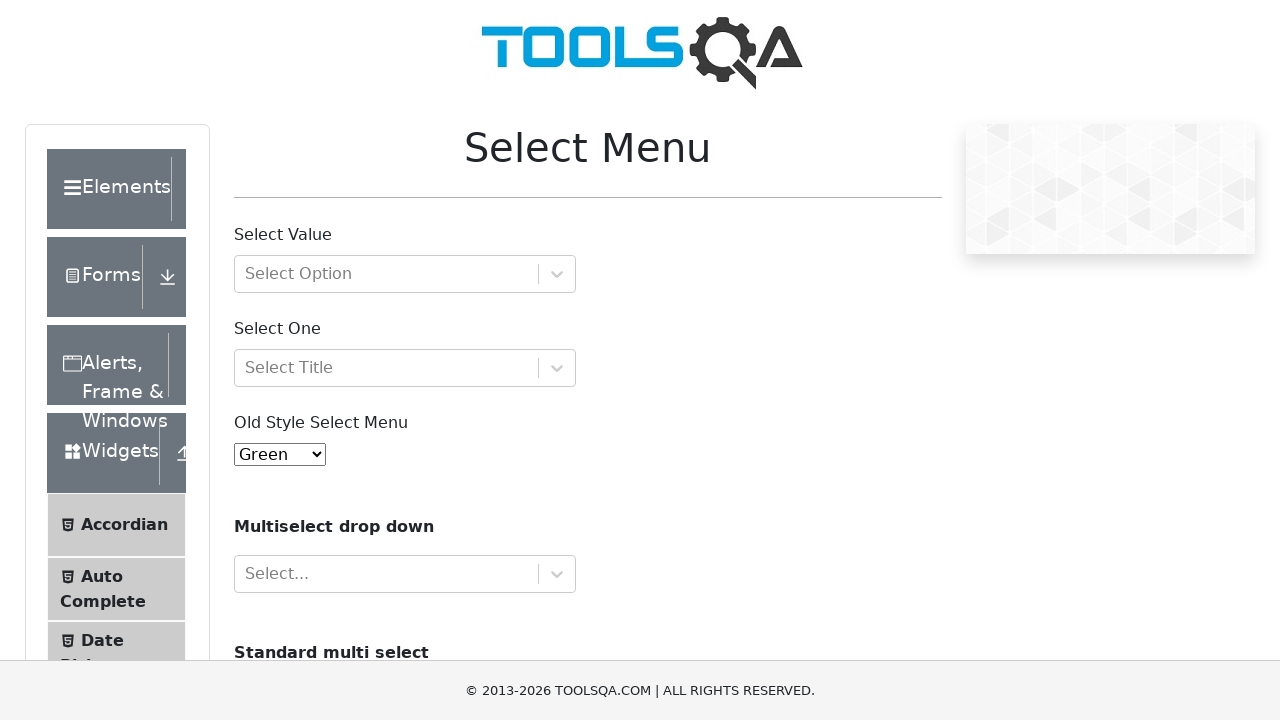

Selected dropdown option by index 3 on #oldSelectMenu
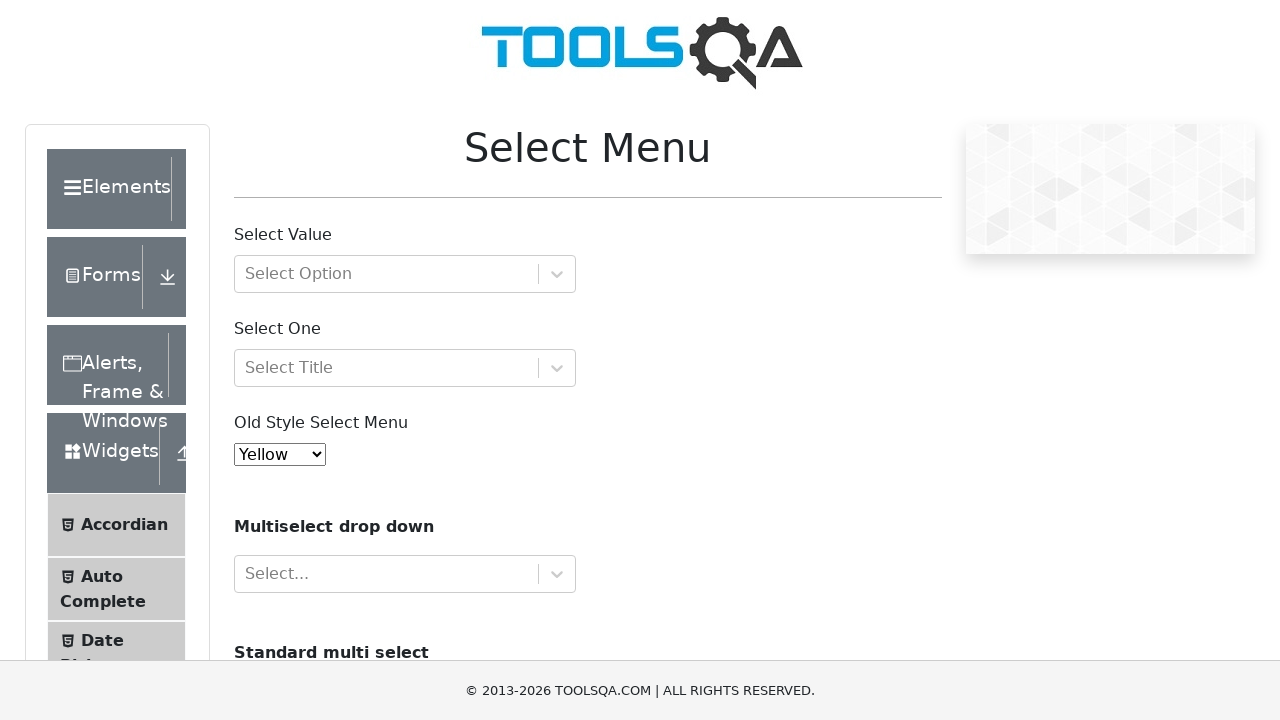

Waited 500ms to verify selection is complete
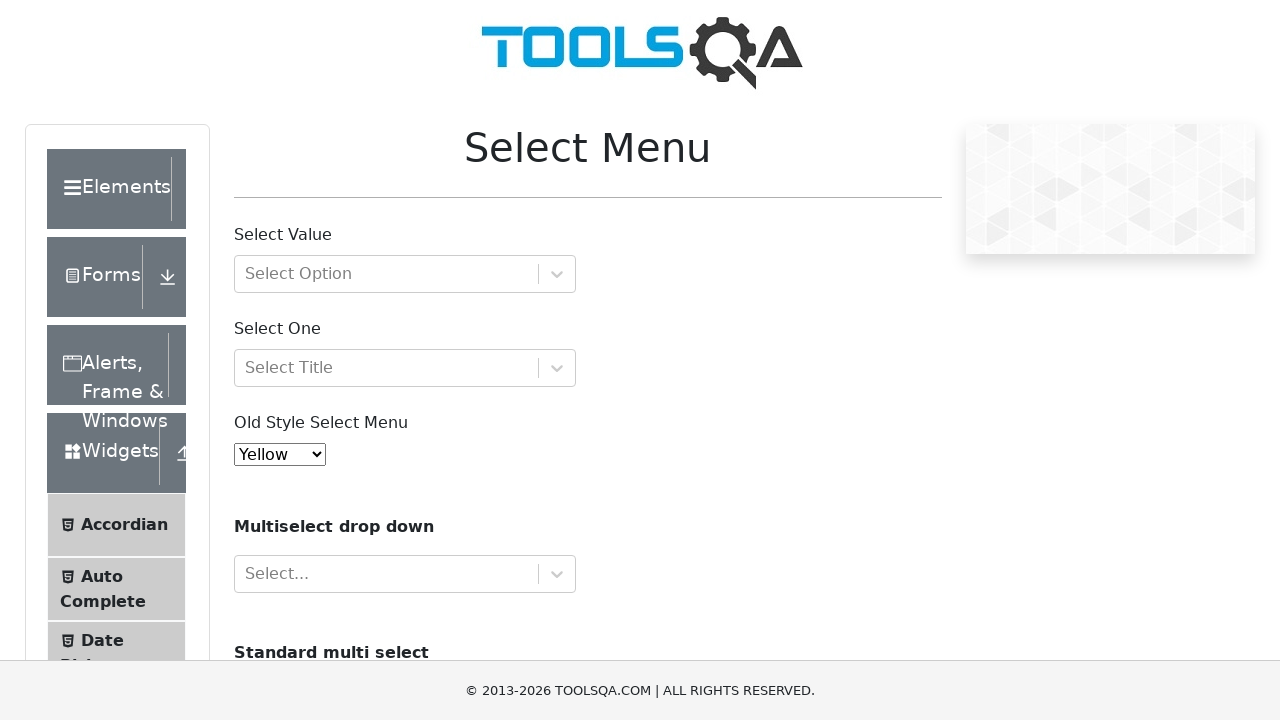

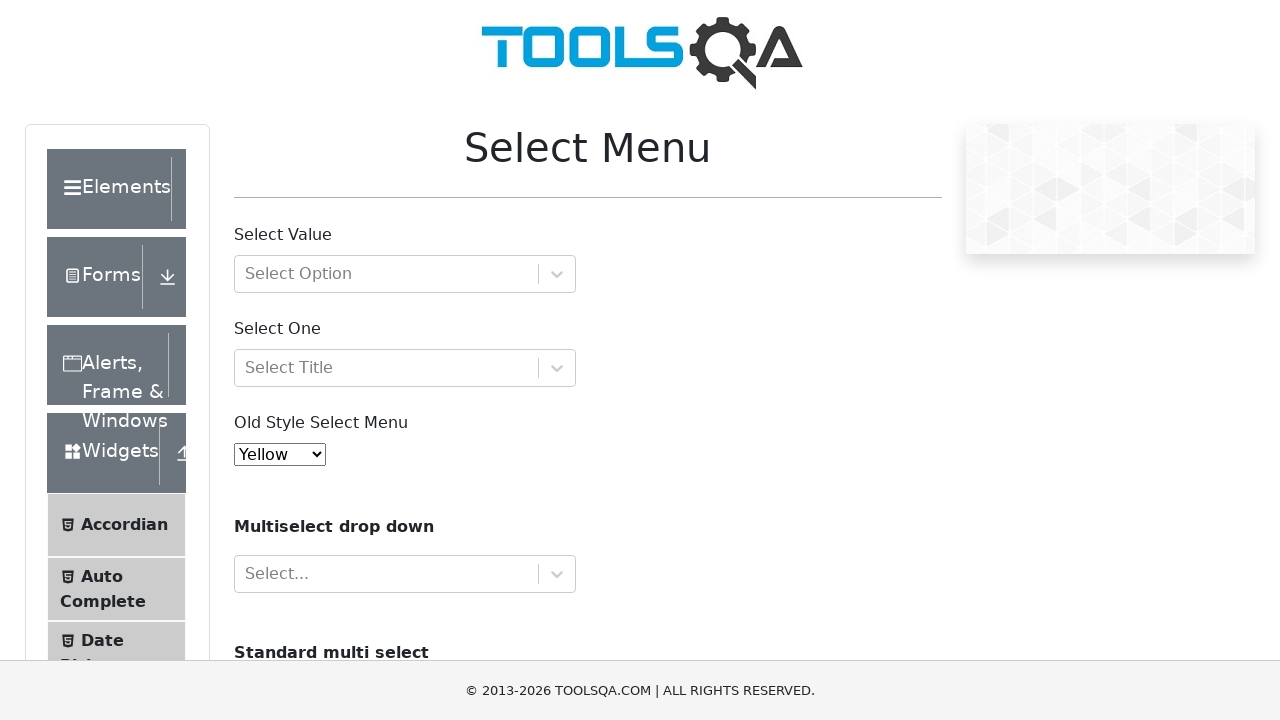